Tests that pressing Escape cancels edits on a todo item

Starting URL: https://demo.playwright.dev/todomvc

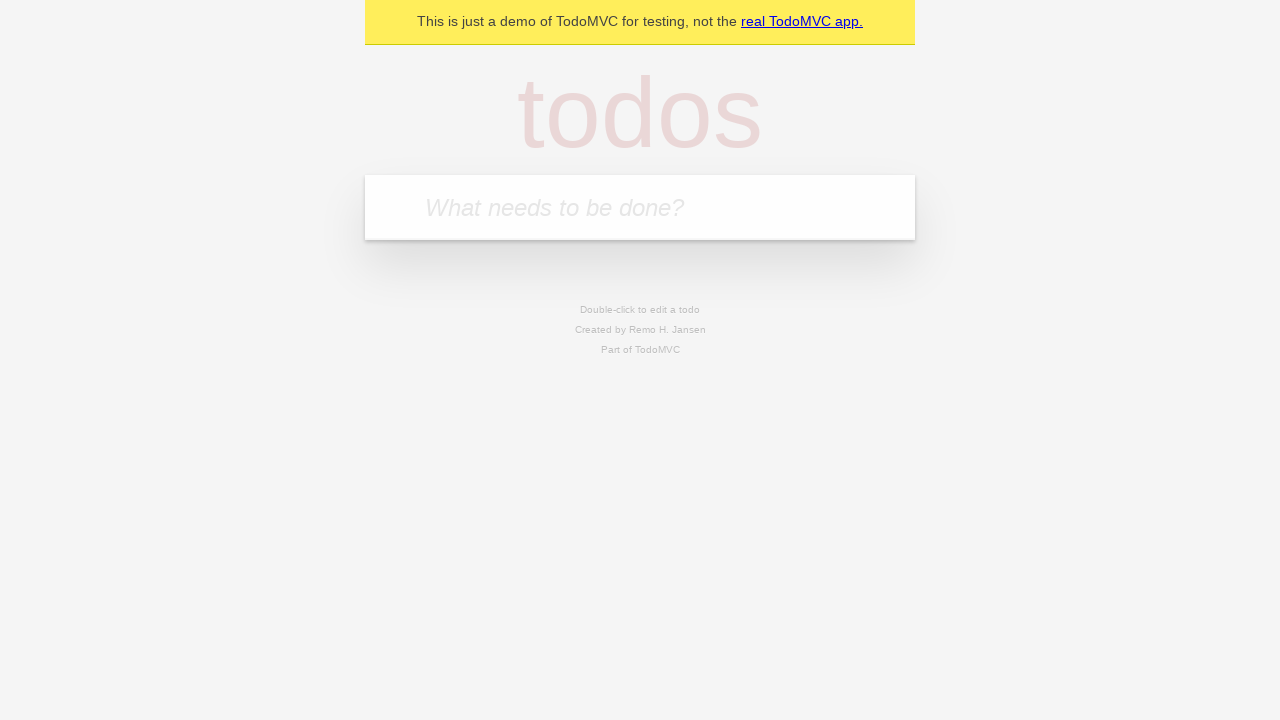

Filled first todo input with 'buy some cheese' on .new-todo
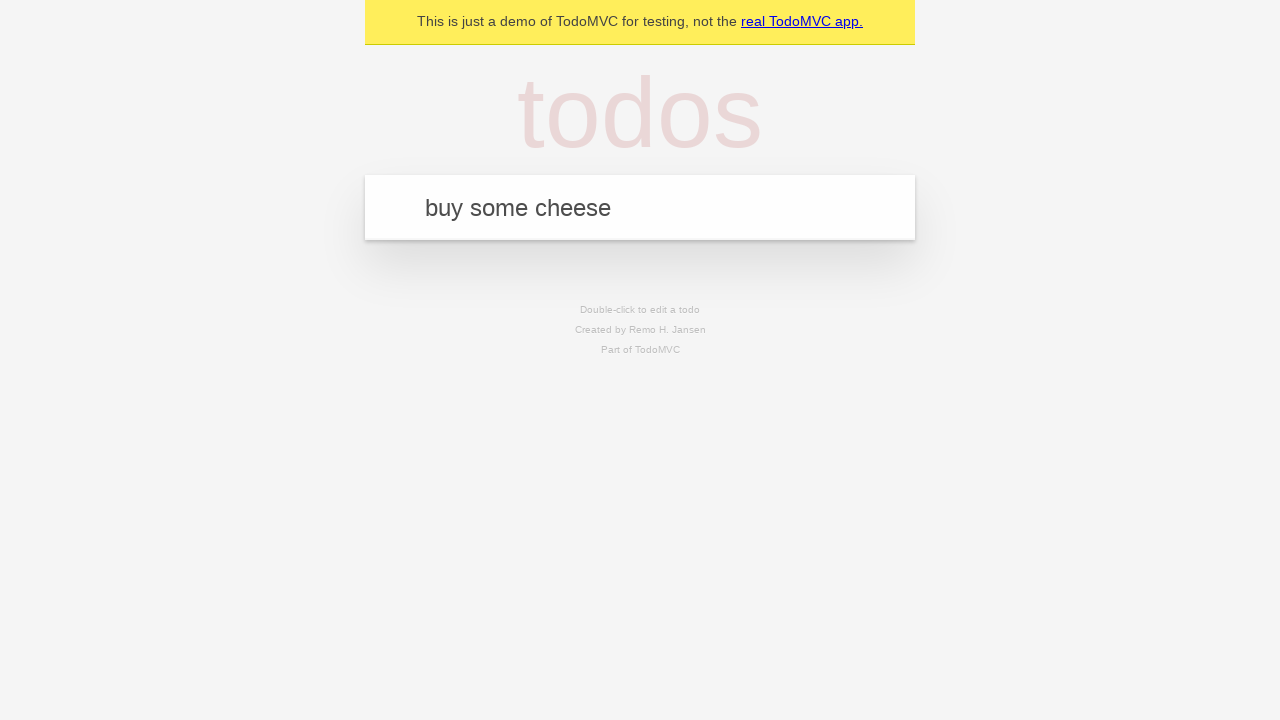

Pressed Enter to create first todo on .new-todo
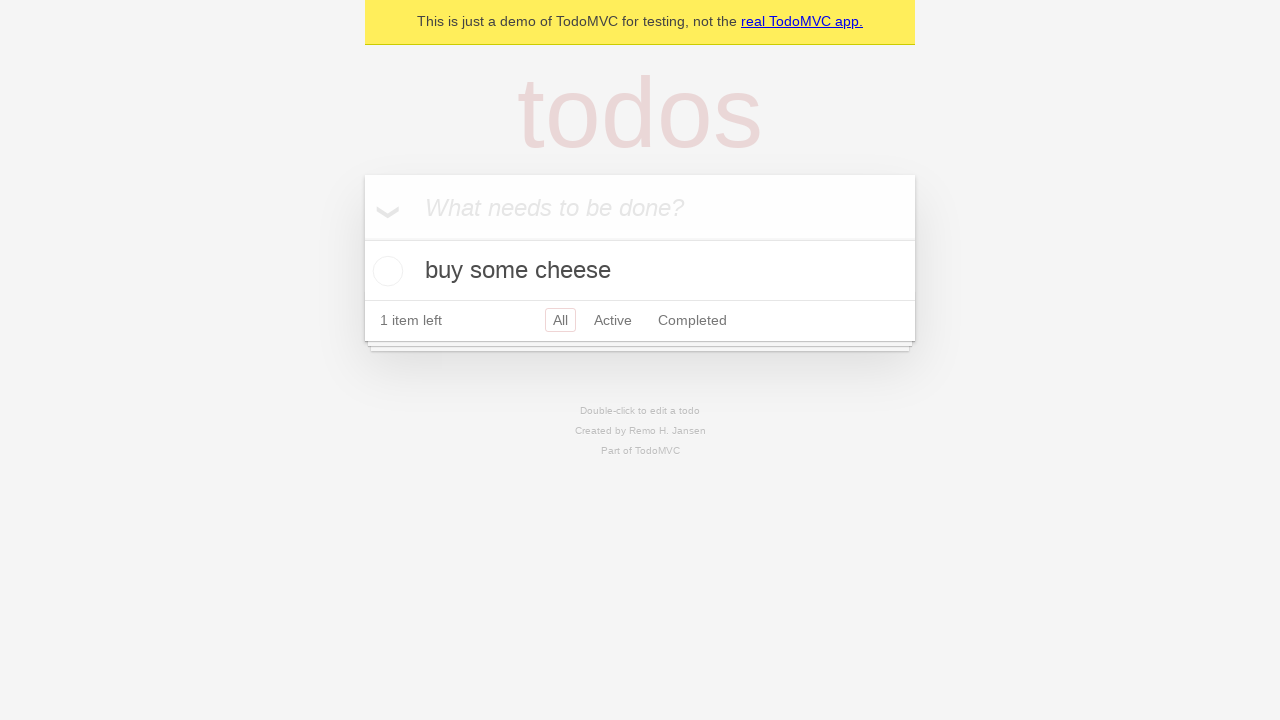

Filled second todo input with 'feed the cat' on .new-todo
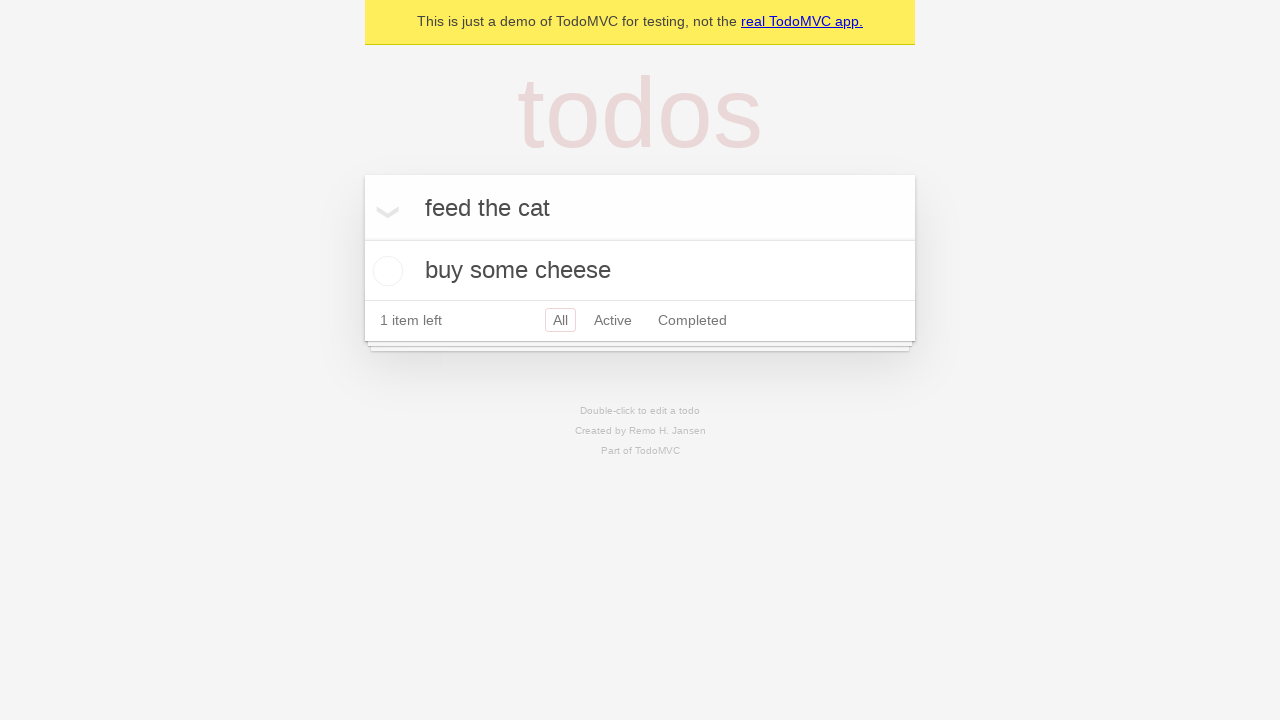

Pressed Enter to create second todo on .new-todo
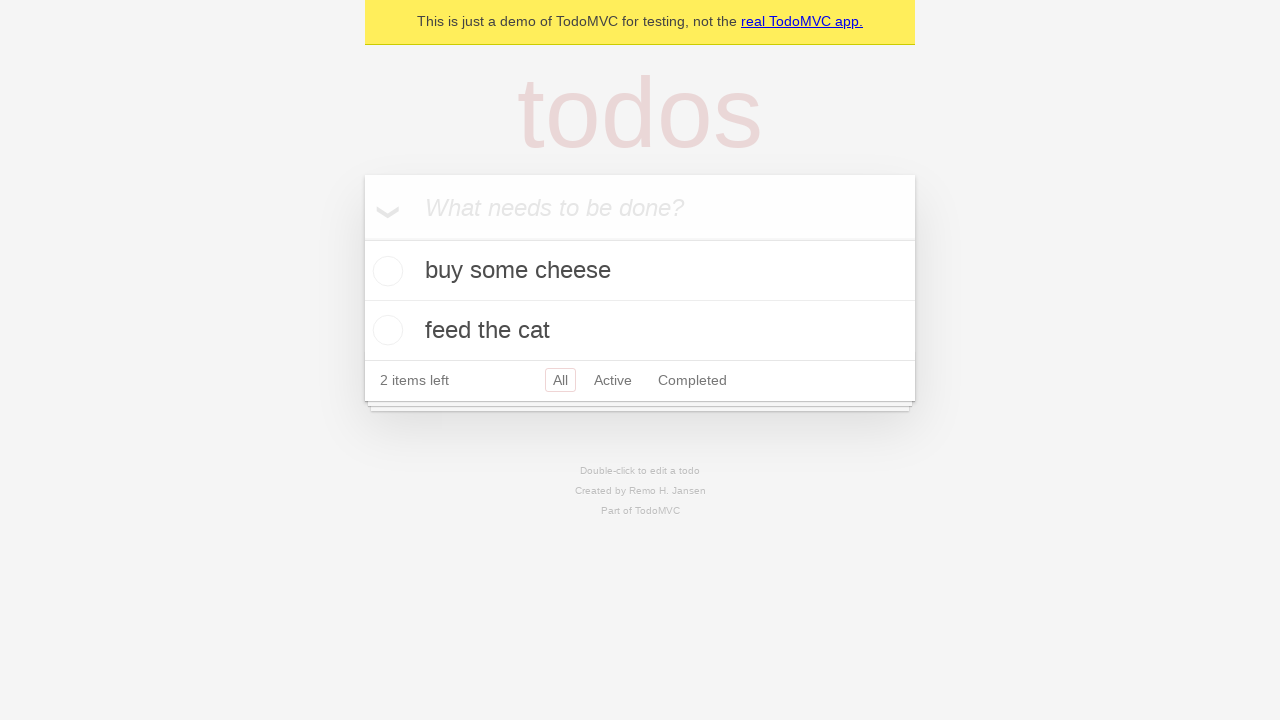

Filled third todo input with 'book a doctors appointment' on .new-todo
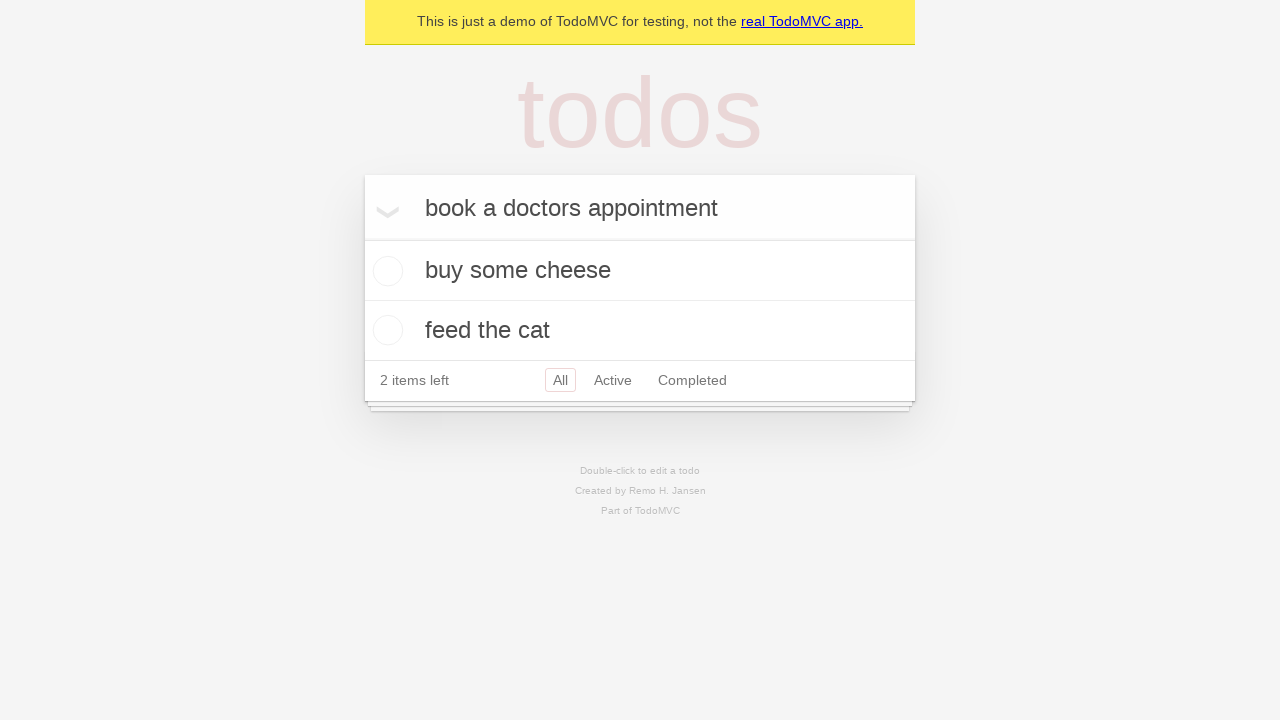

Pressed Enter to create third todo on .new-todo
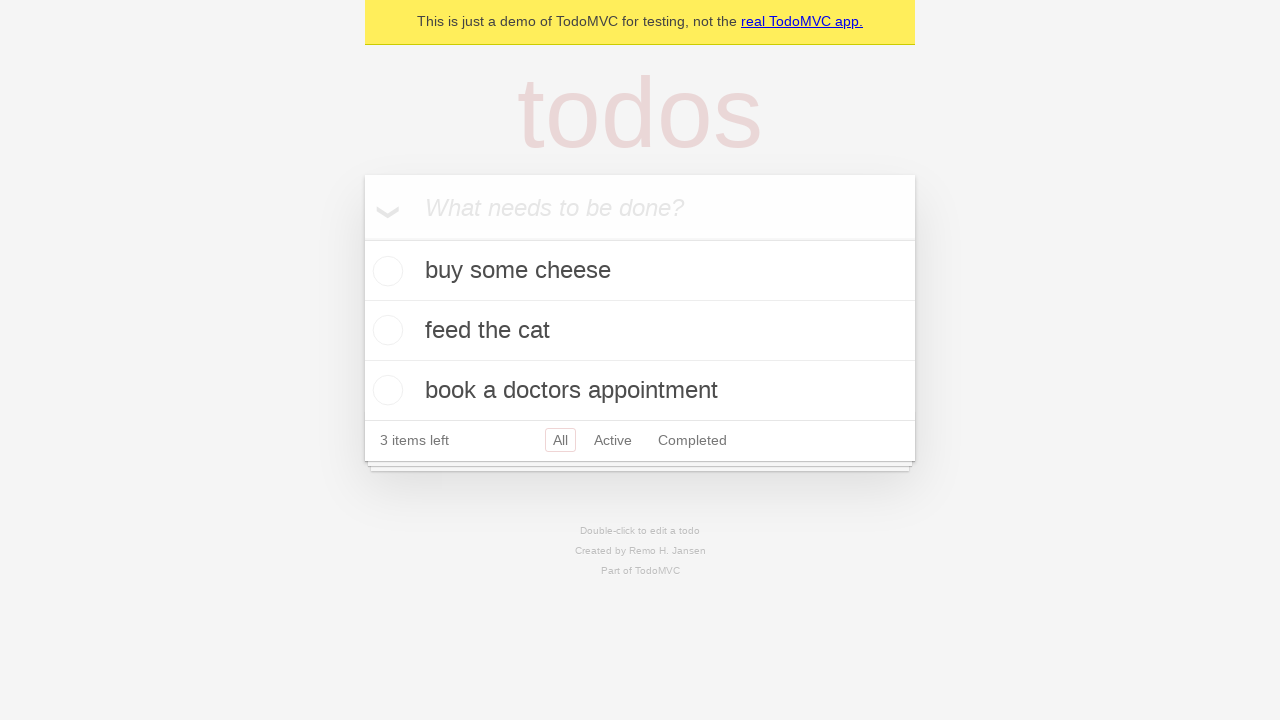

Double-clicked second todo to enter edit mode at (640, 331) on .todo-list li >> nth=1
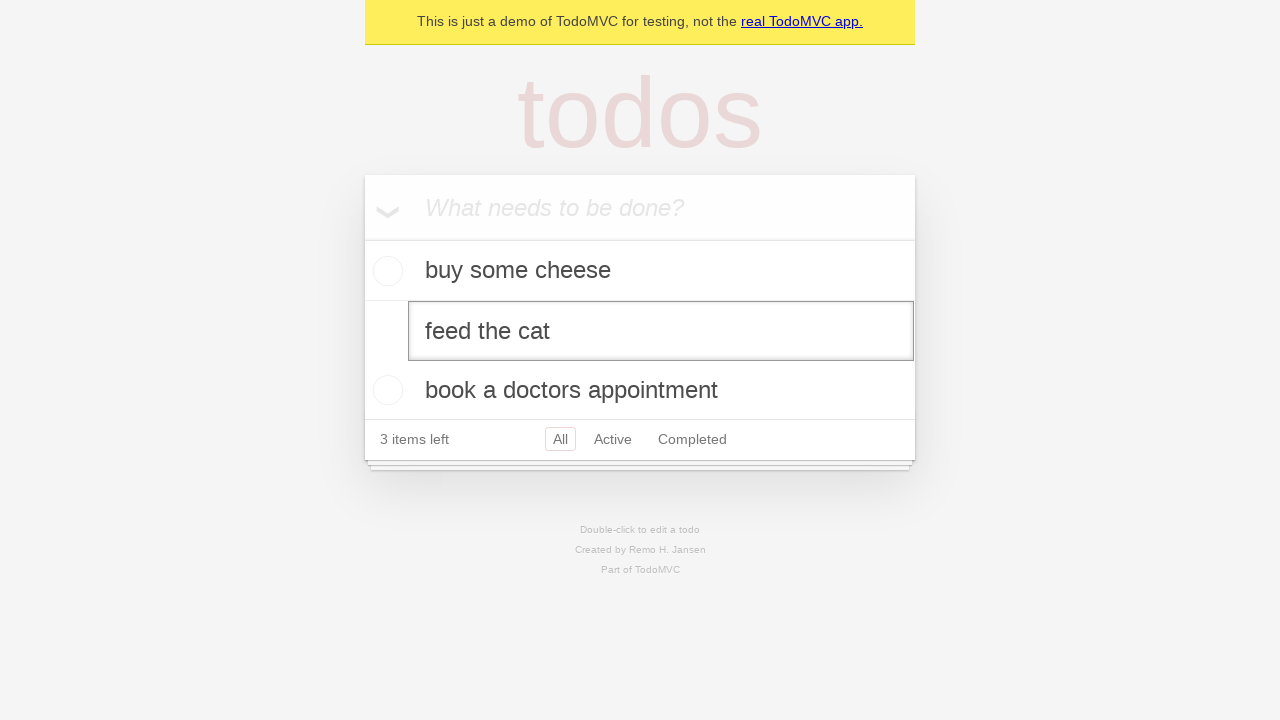

Pressed Escape to cancel editing second todo on .todo-list li >> nth=1 >> .edit
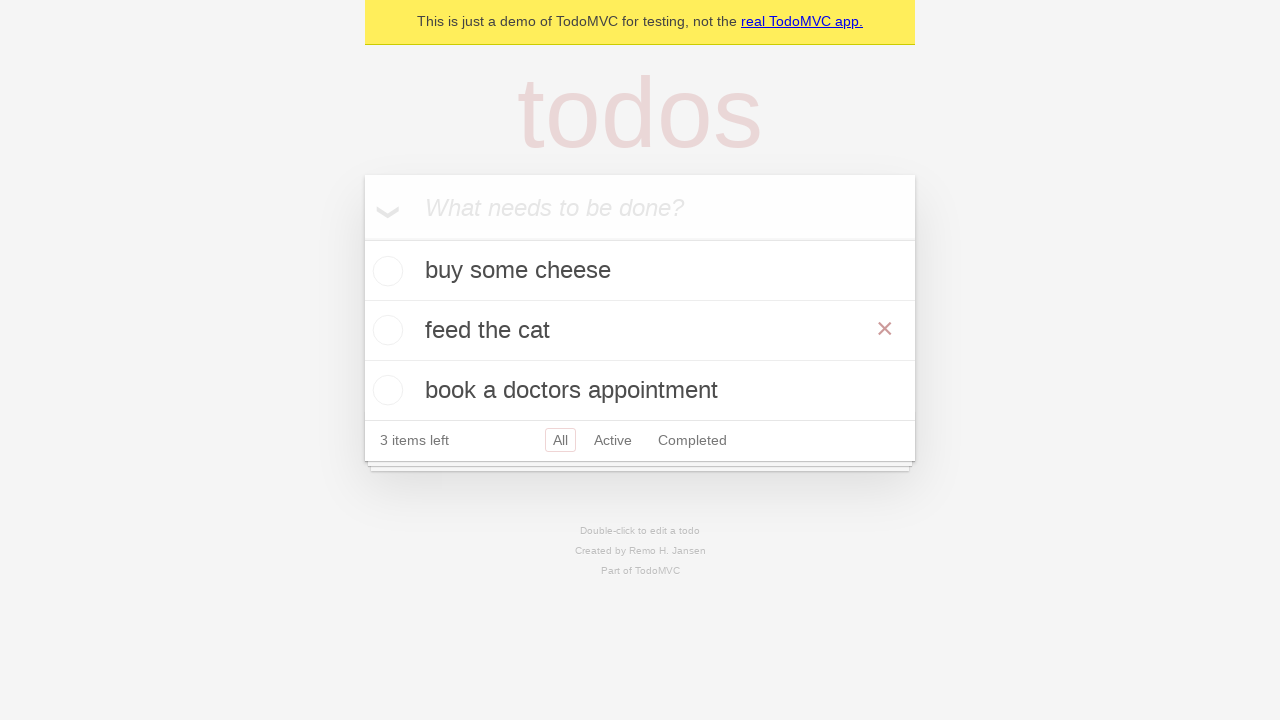

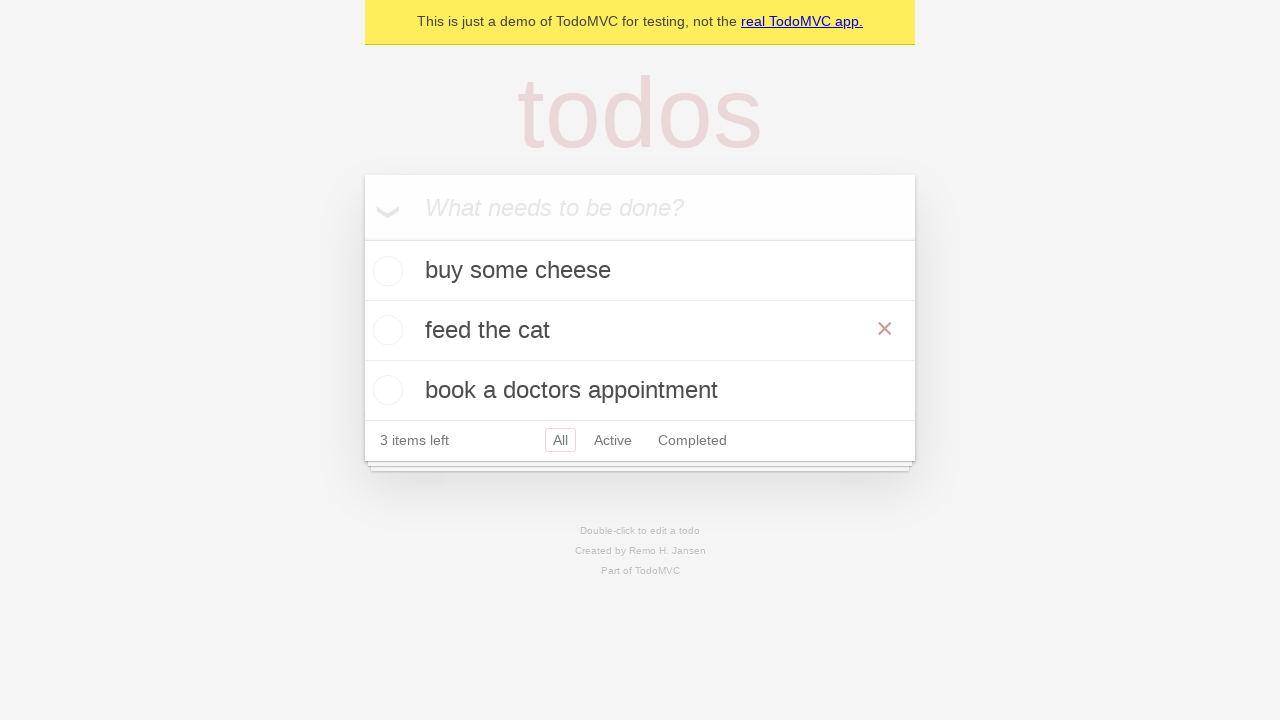